Tests the DemoQA text box form by navigating to the Elements section, filling out a form with name, email, and address fields, submitting it, and verifying the output displays the entered information correctly.

Starting URL: https://demoqa.com

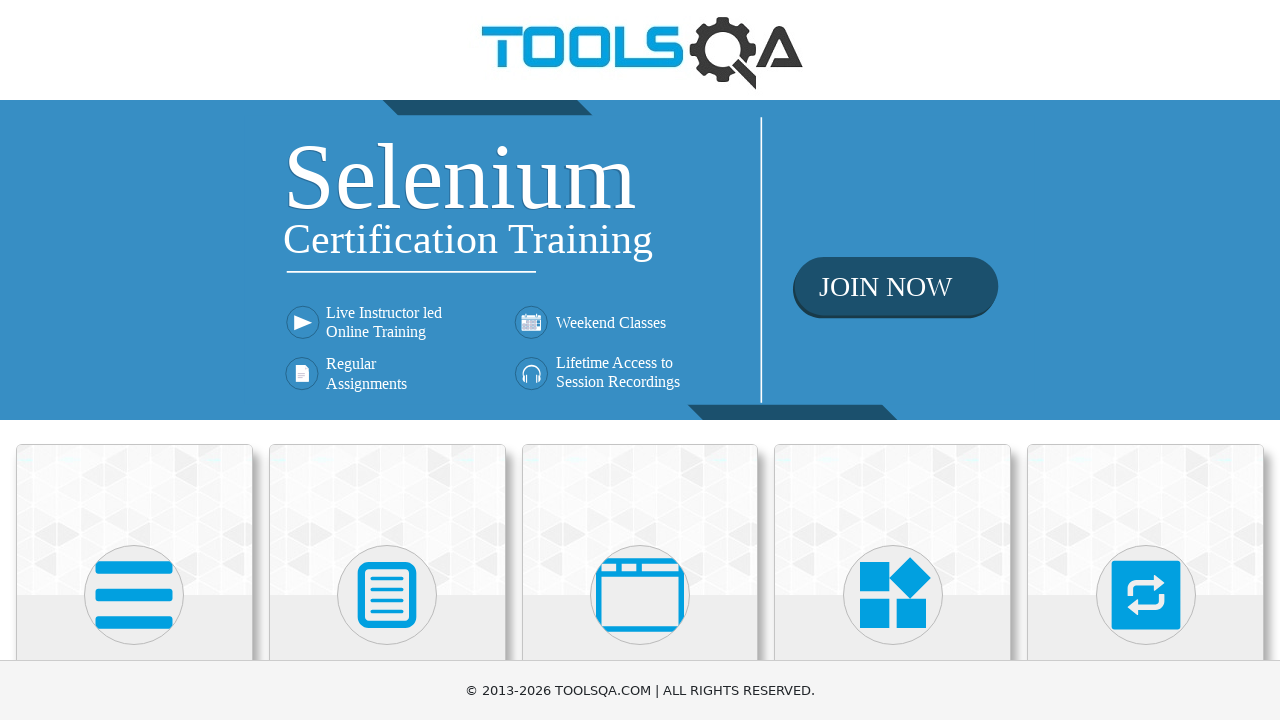

Clicked on Elements tab at (134, 360) on xpath=//h5[text()='Elements']
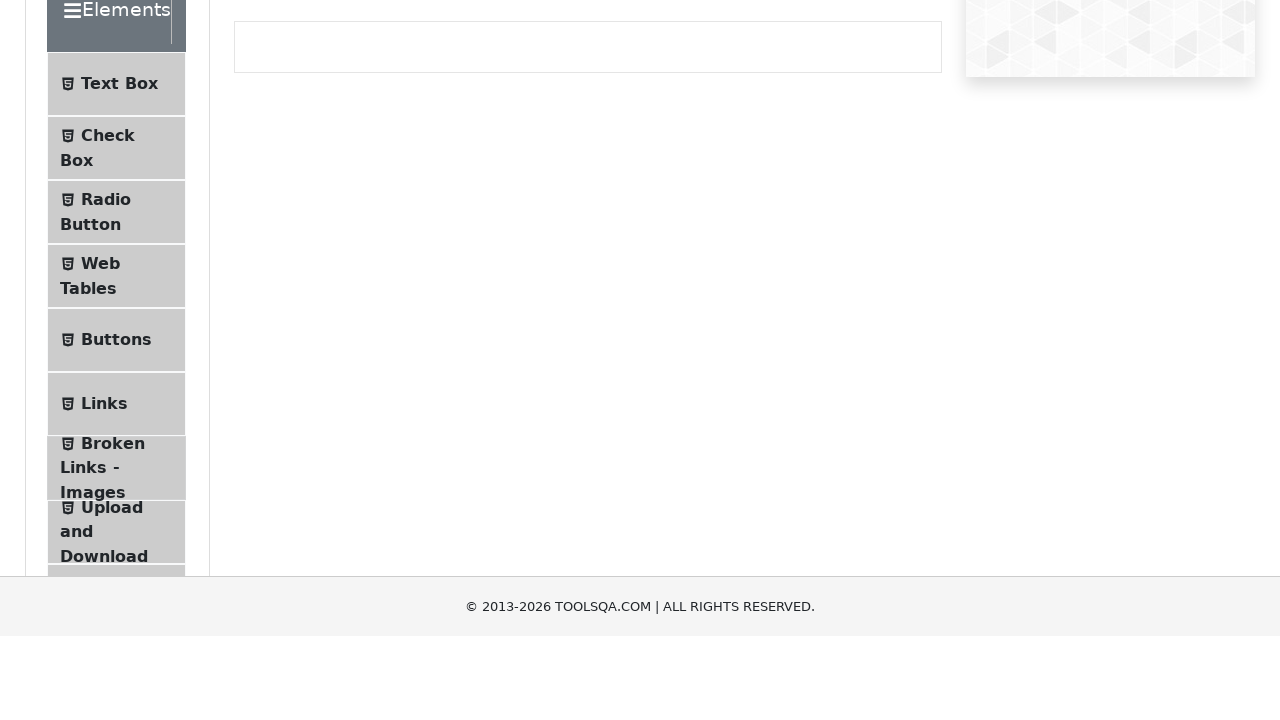

Clicked on Text Box option at (119, 261) on xpath=//span[text()='Text Box']
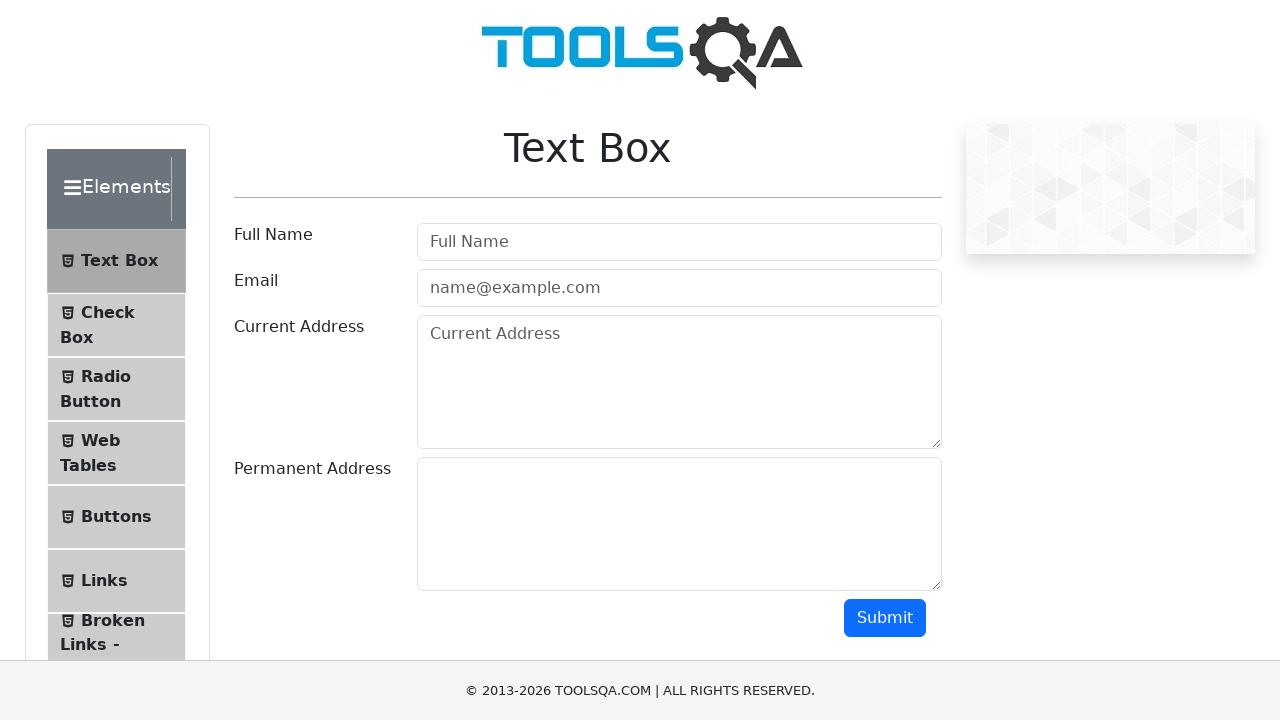

Filled name field with 'John Wick' on #userName
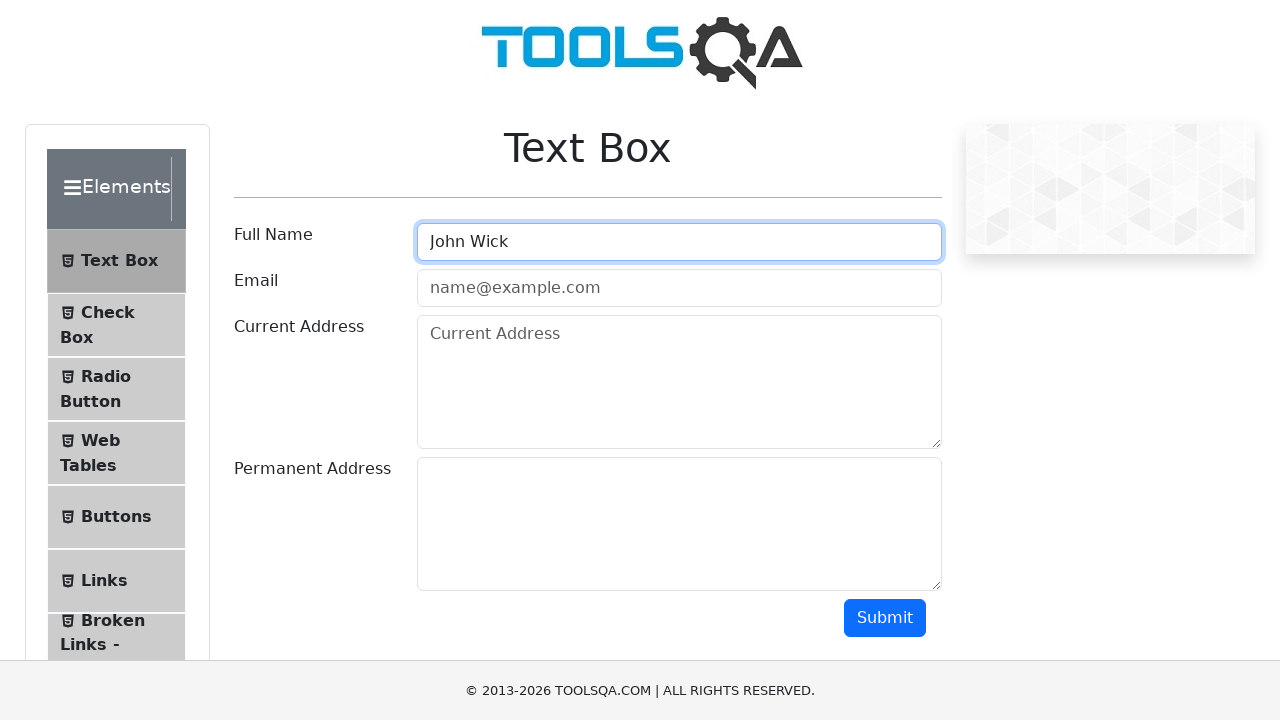

Filled email field with 'Johnwick@test.com' on #userEmail
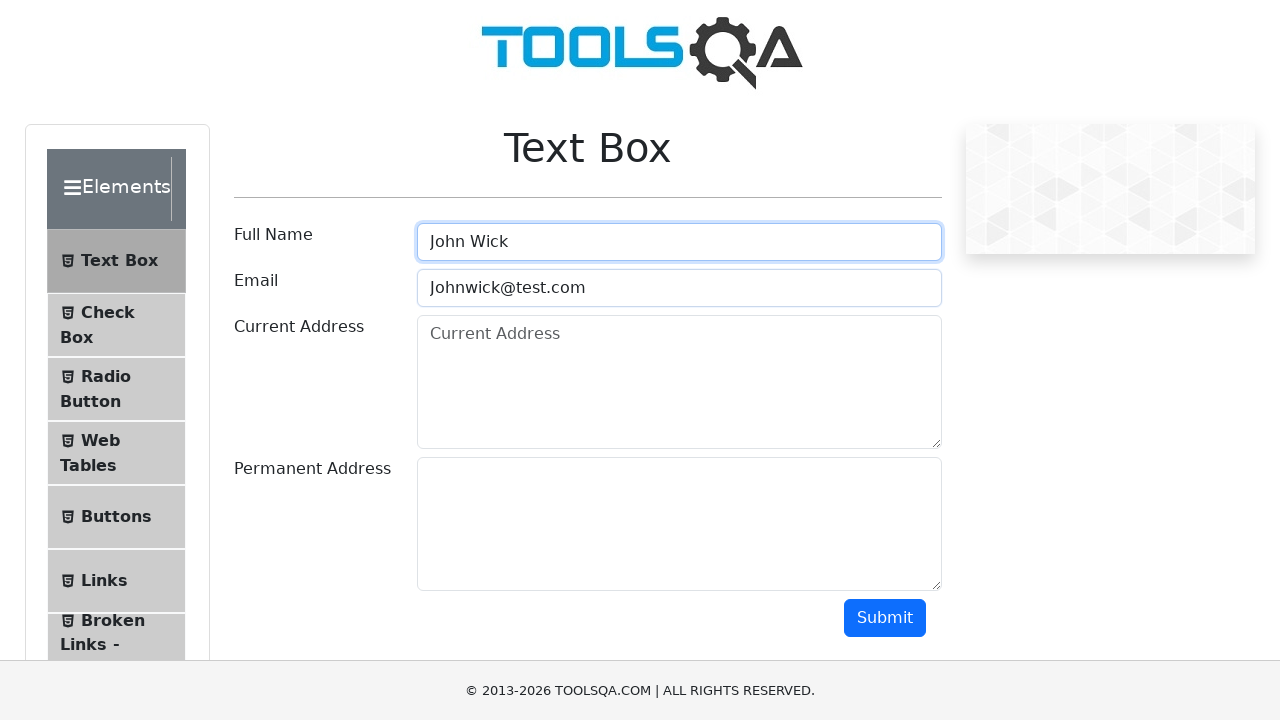

Filled current address field with '123 Story Str.' on #currentAddress
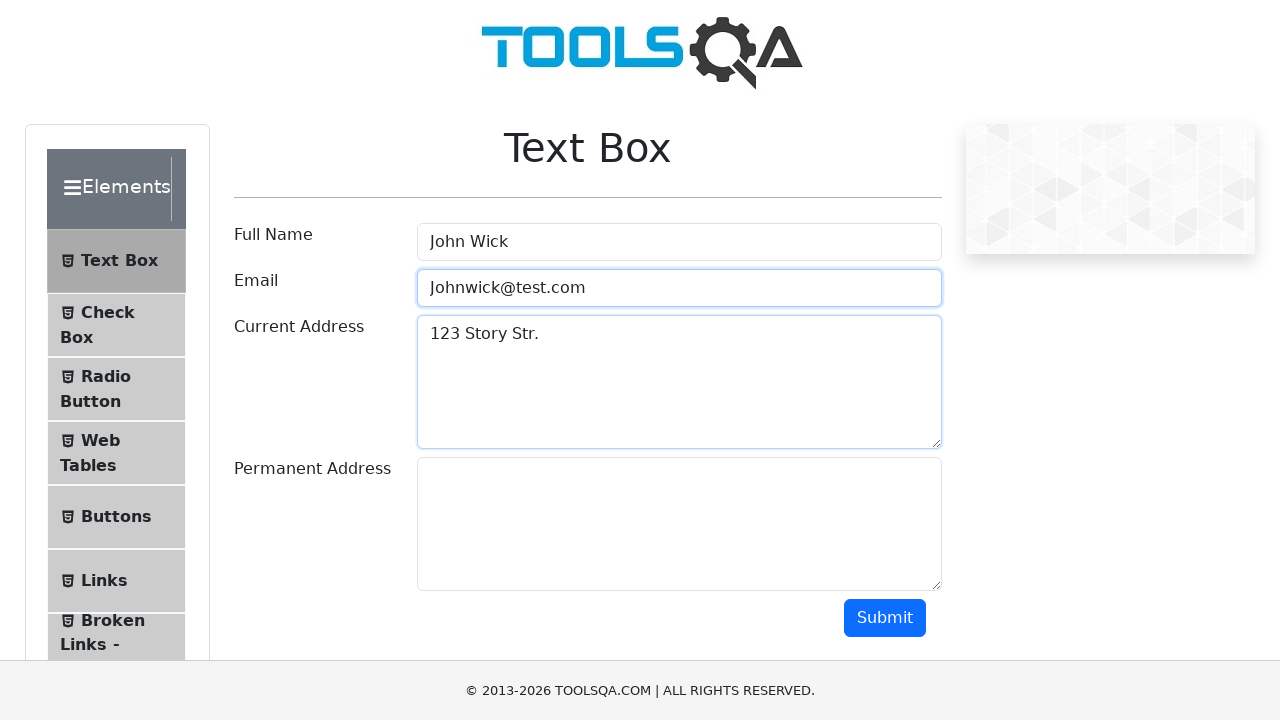

Filled permanent address field with '4 Fairytale Ave' on #permanentAddress
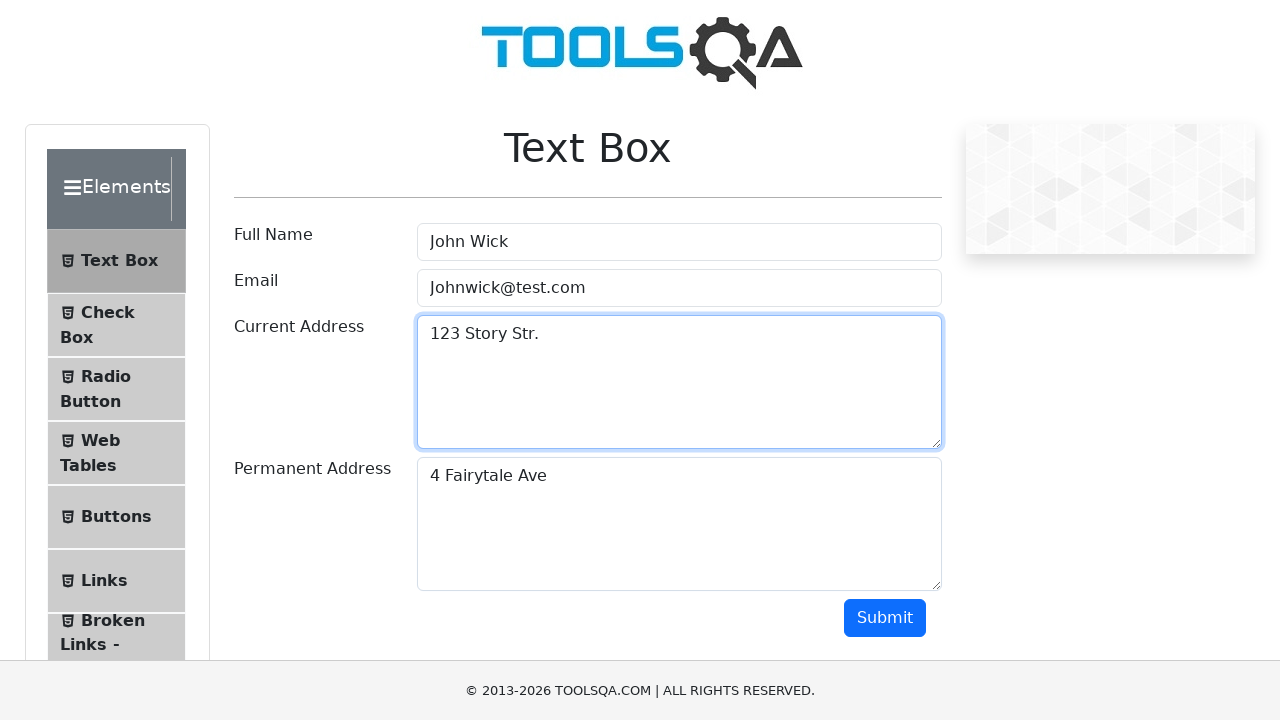

Clicked submit button at (885, 618) on #submit
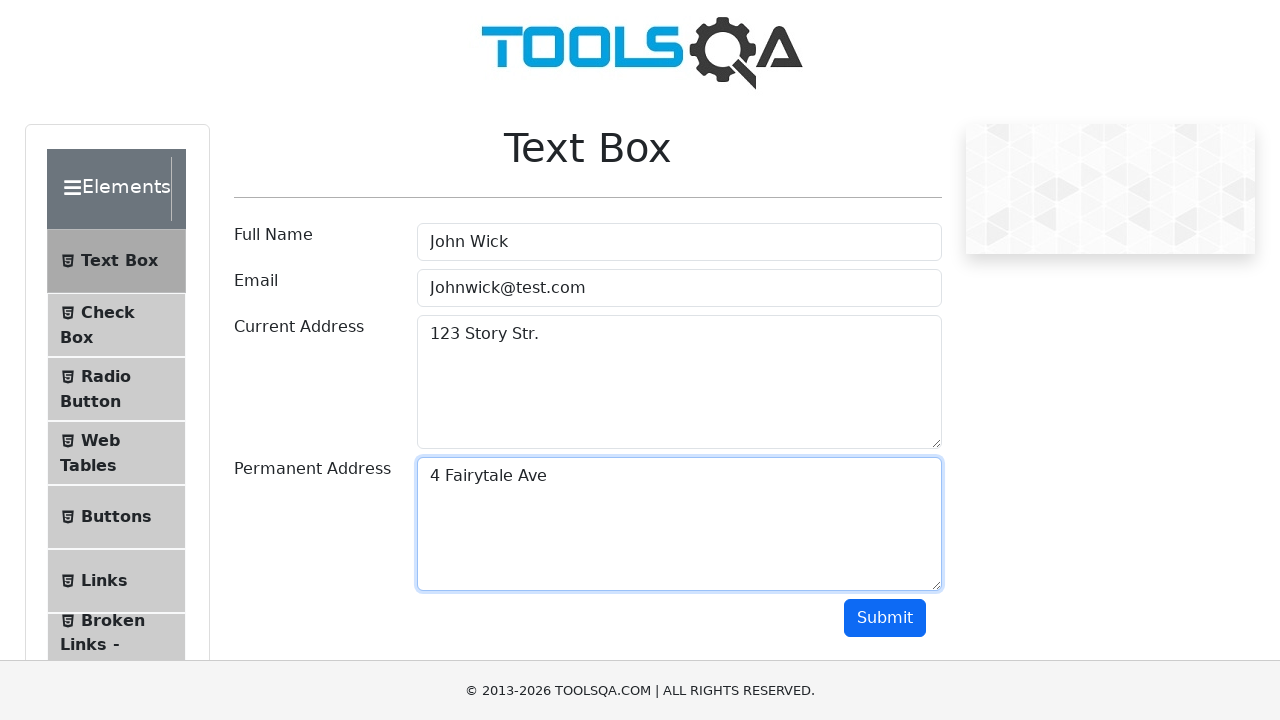

Output name field appeared
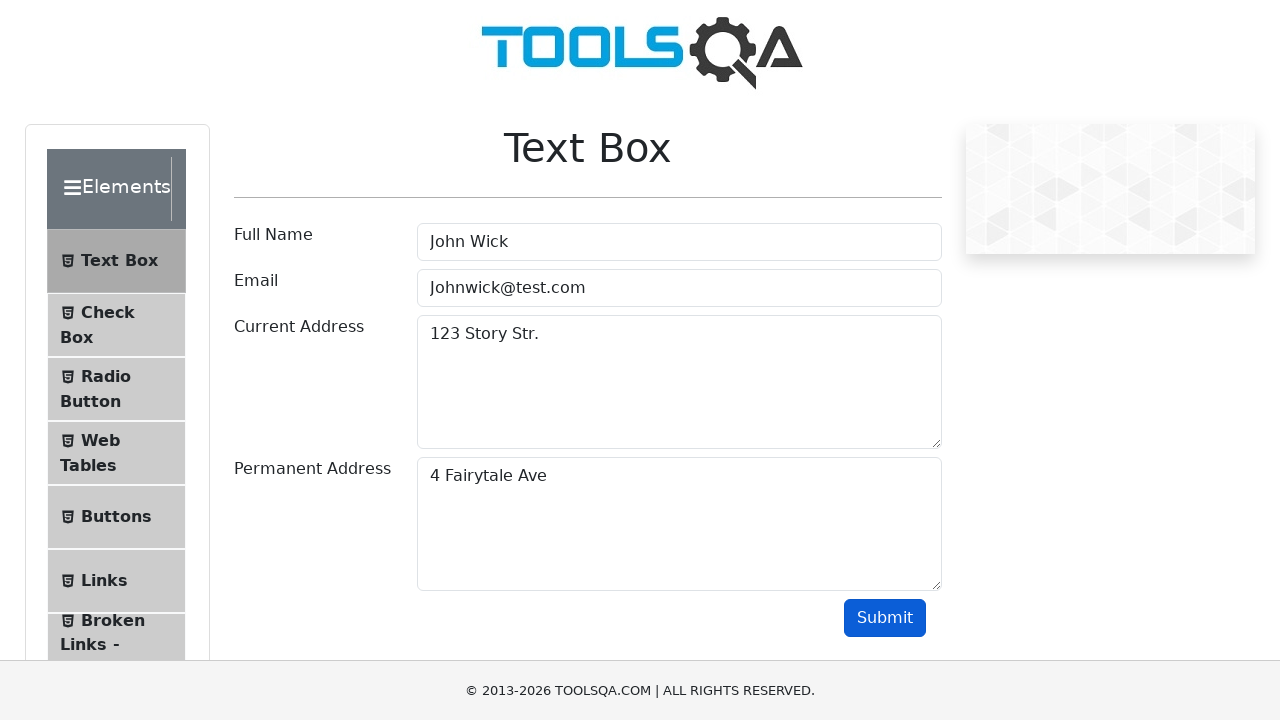

Output email field appeared
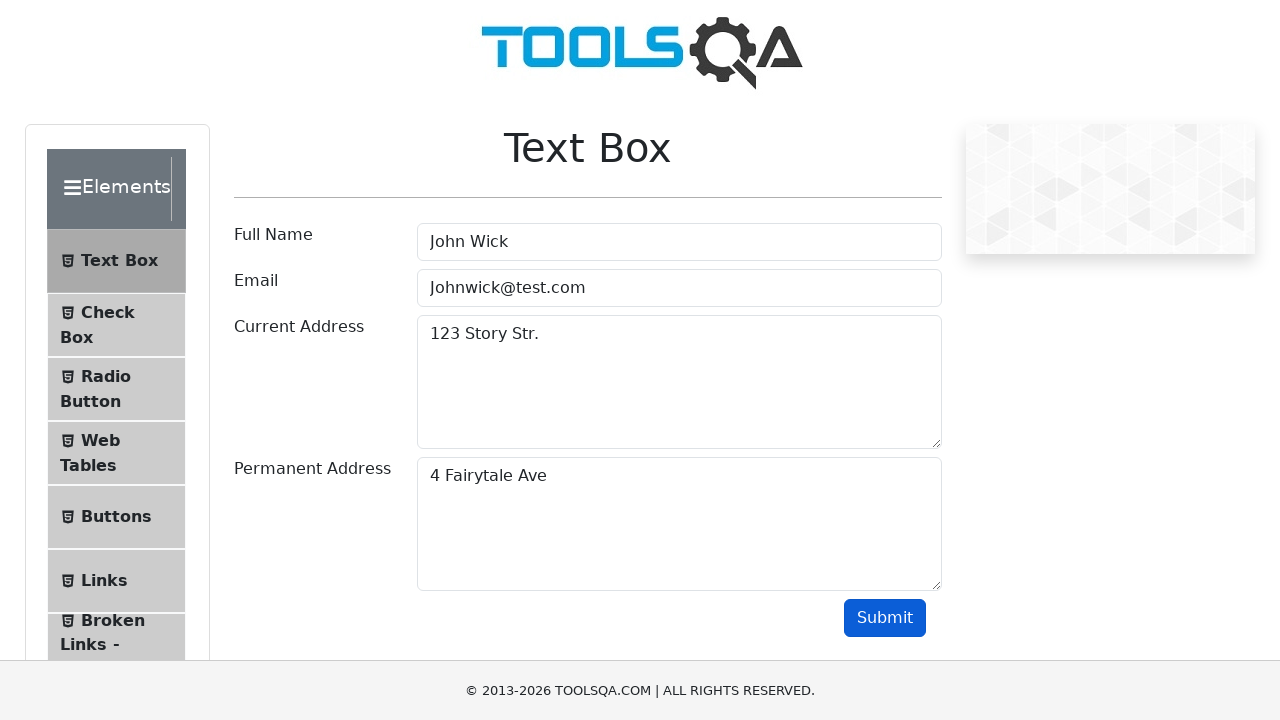

Output current address field appeared
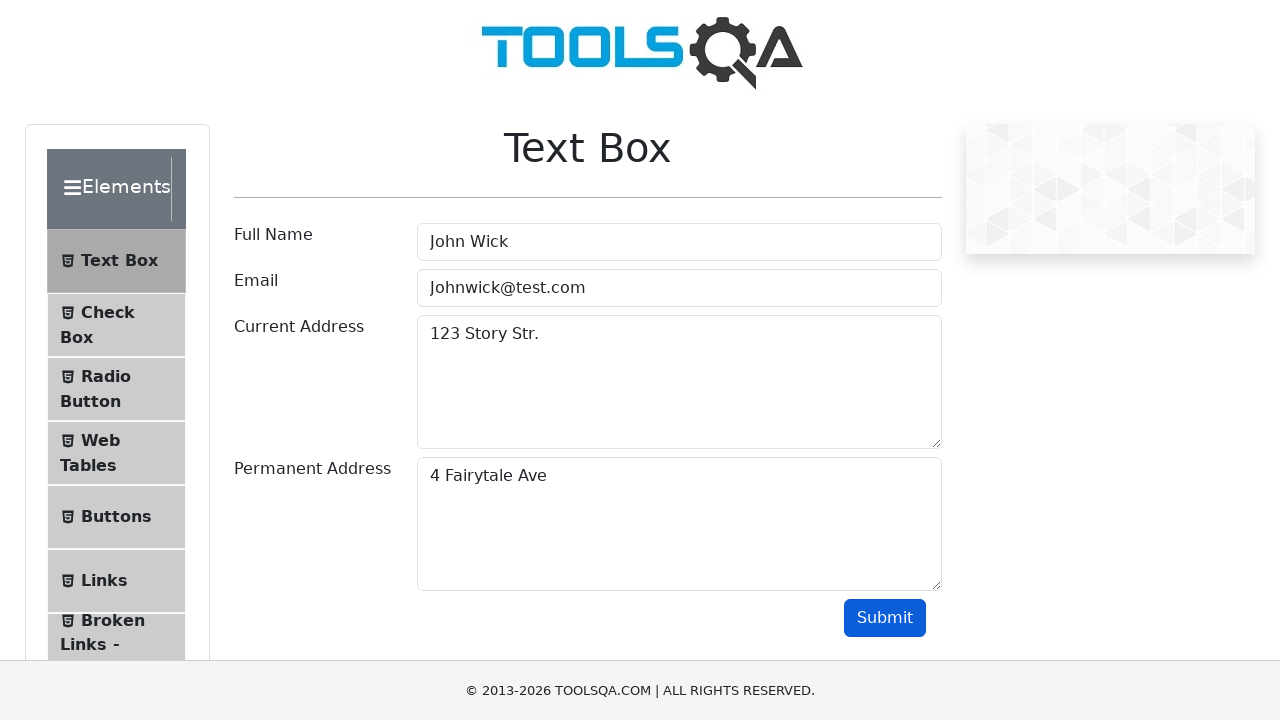

Output permanent address field appeared
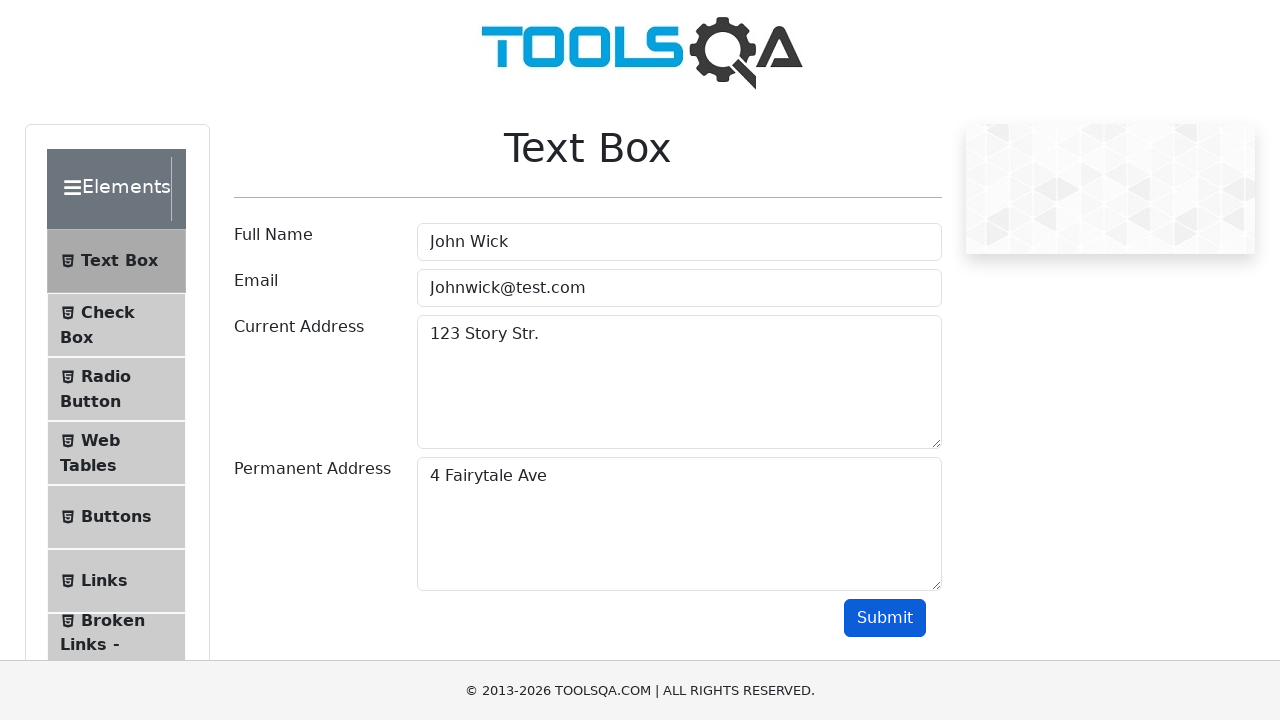

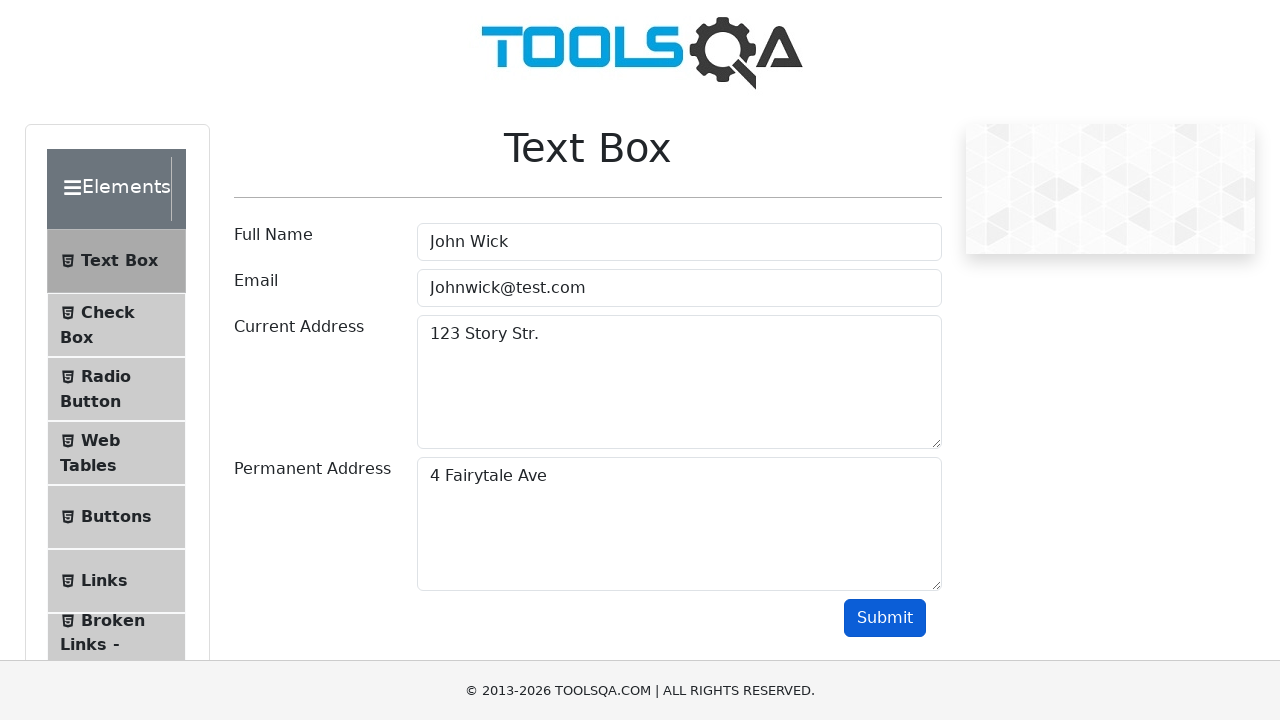